Tests JavaScript confirm dialog functionality on W3Schools try-it editor by clicking a button, accepting the alert, and verifying the result text

Starting URL: https://www.w3schools.com/js/tryit.asp?filename=tryjs_confirm

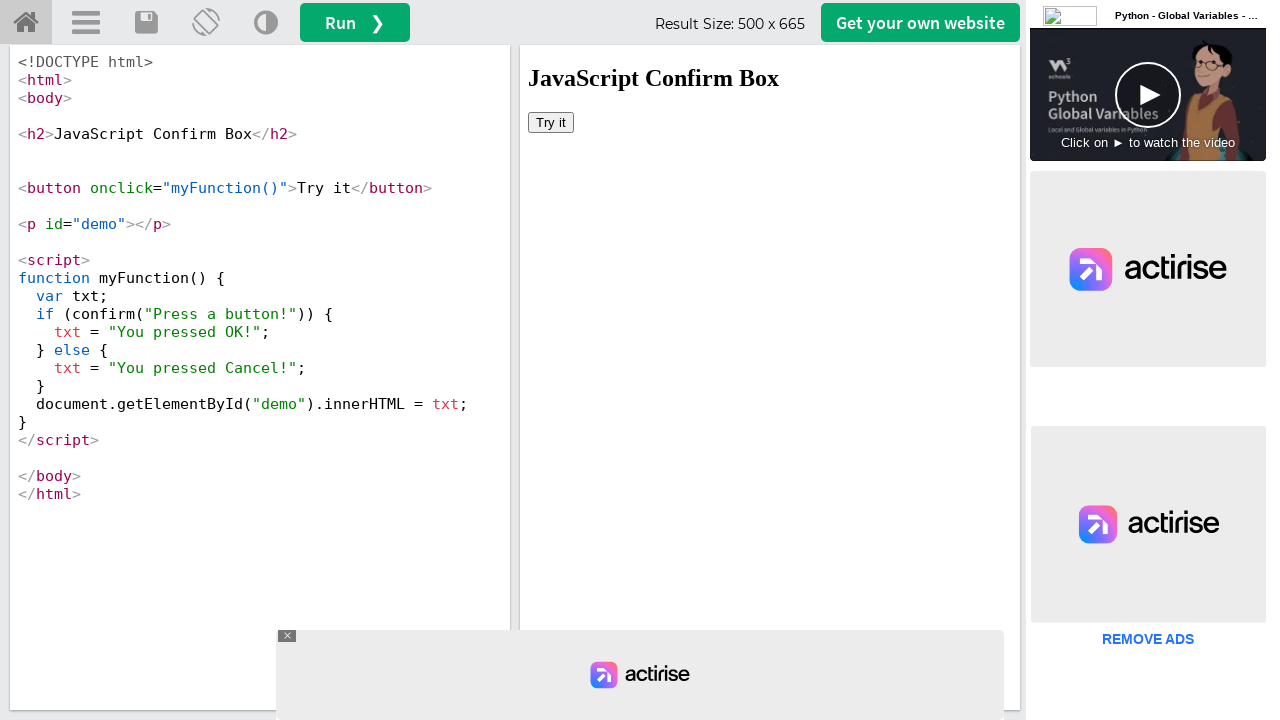

Located iframe containing the demo
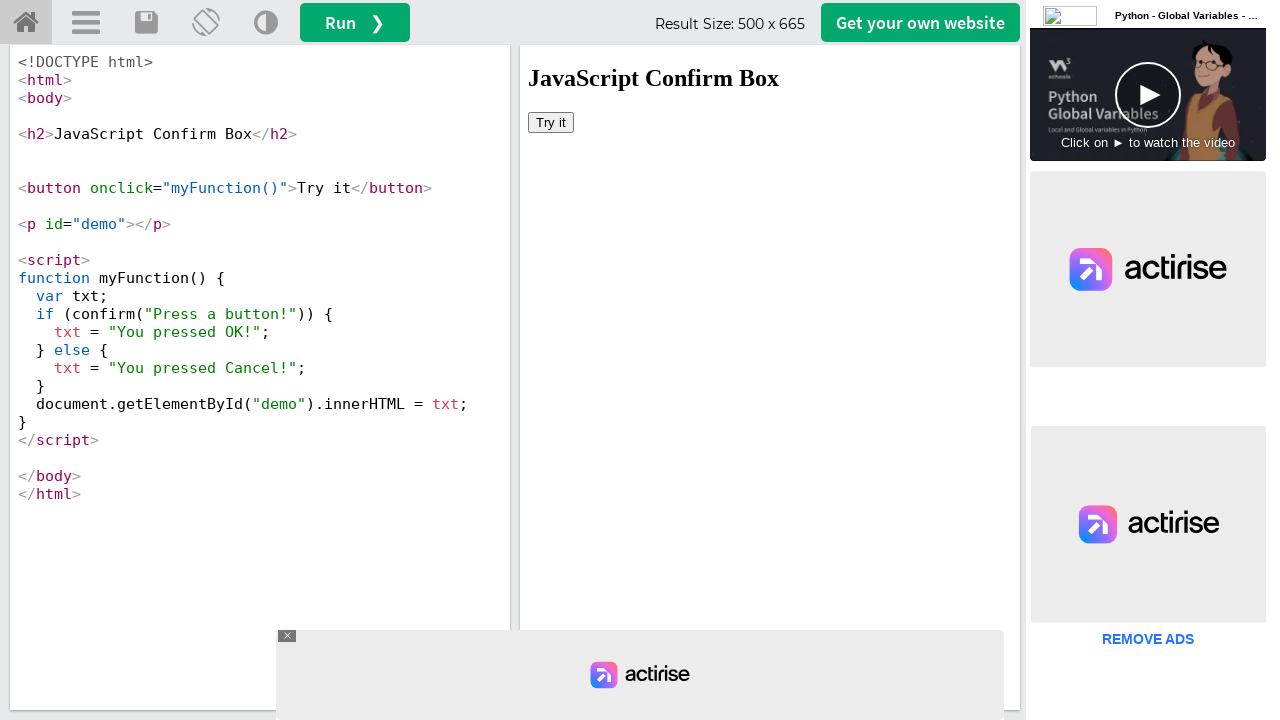

Clicked 'Try it' button to trigger confirm dialog at (551, 122) on iframe#iframeResult >> internal:control=enter-frame >> button:text('Try it')
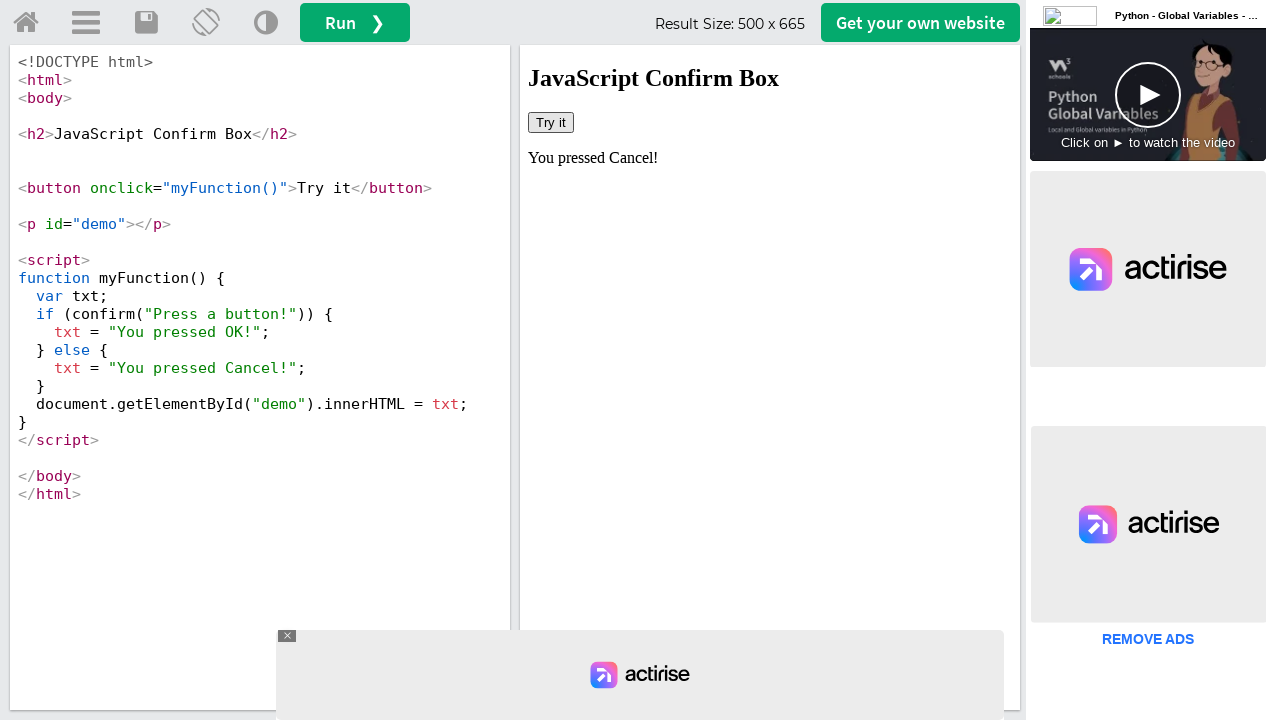

Set up dialog handler to accept confirm dialog
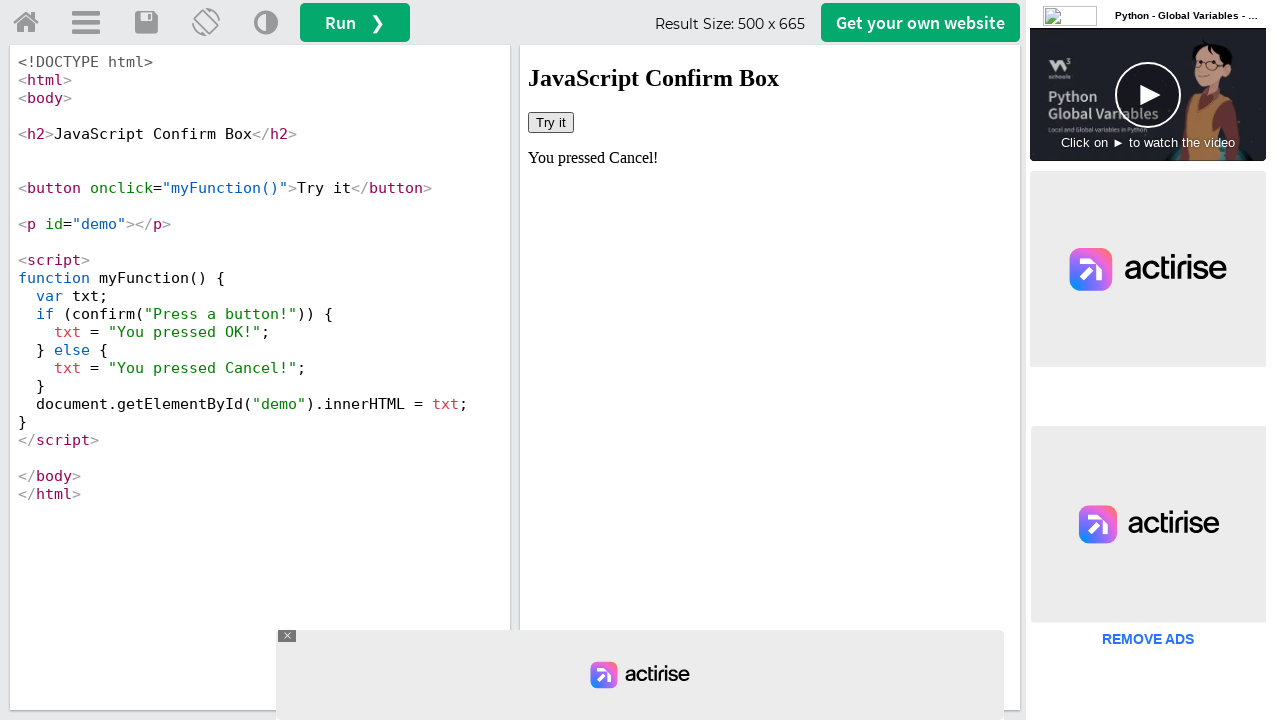

Retrieved result text from demo element: 'You pressed Cancel!'
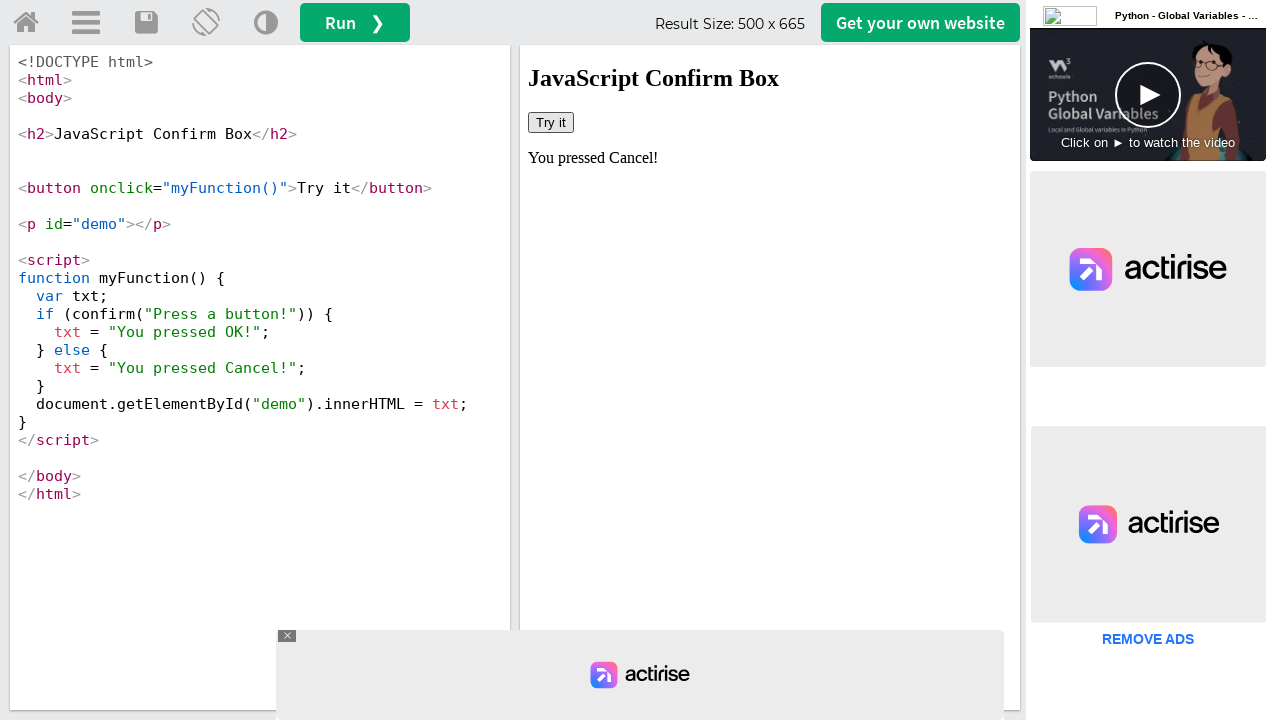

Printed result text to console
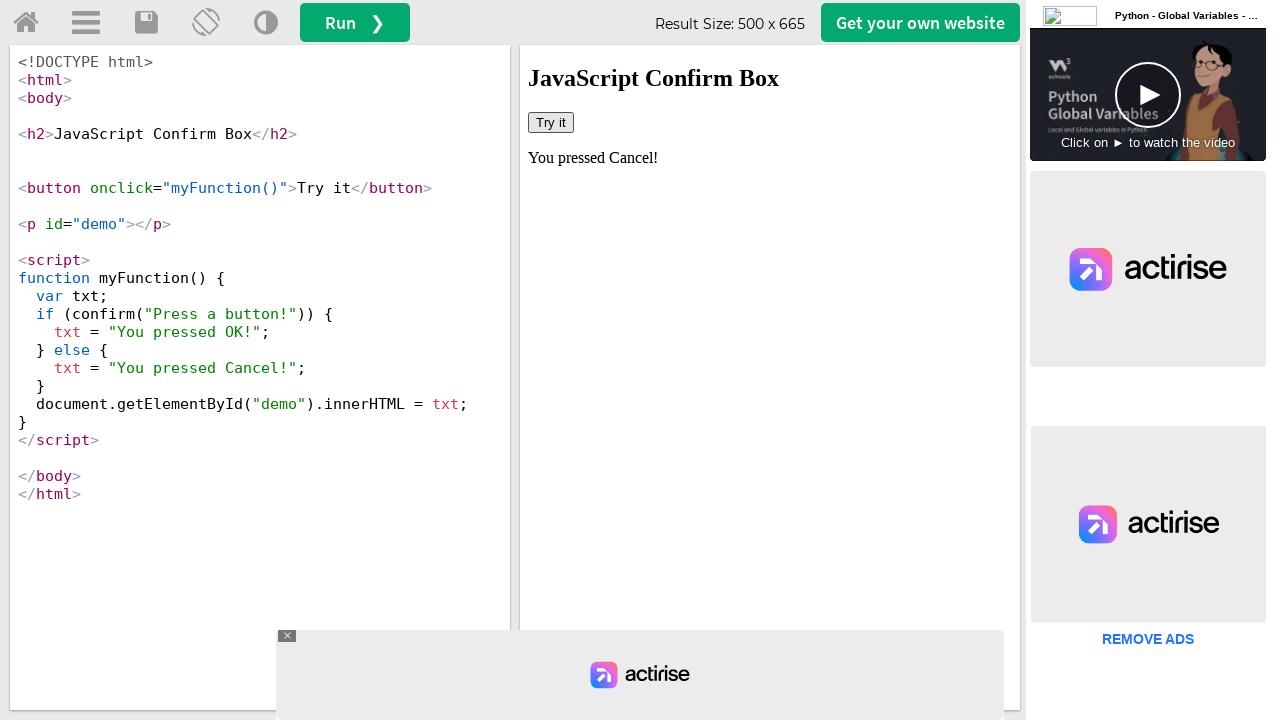

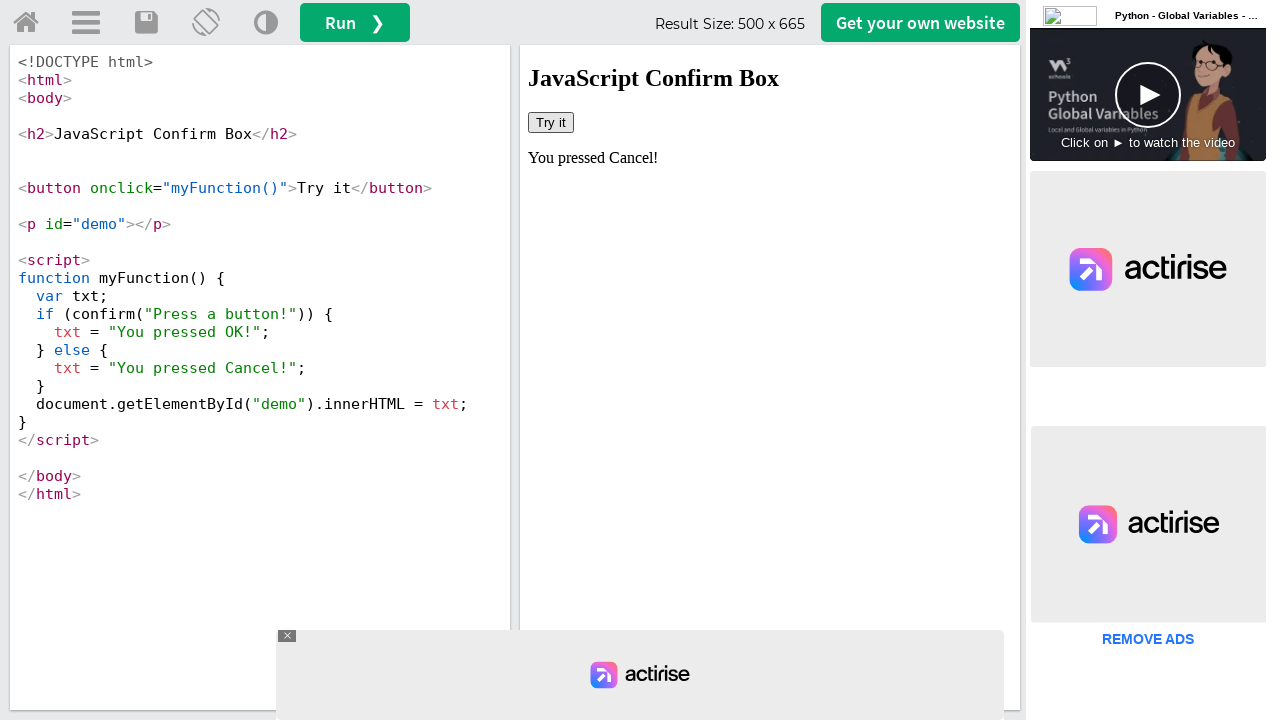